Navigates to the OrangeHRM demo site and verifies that the URL contains the expected substring

Starting URL: https://opensource-demo.orangehrmlive.com/

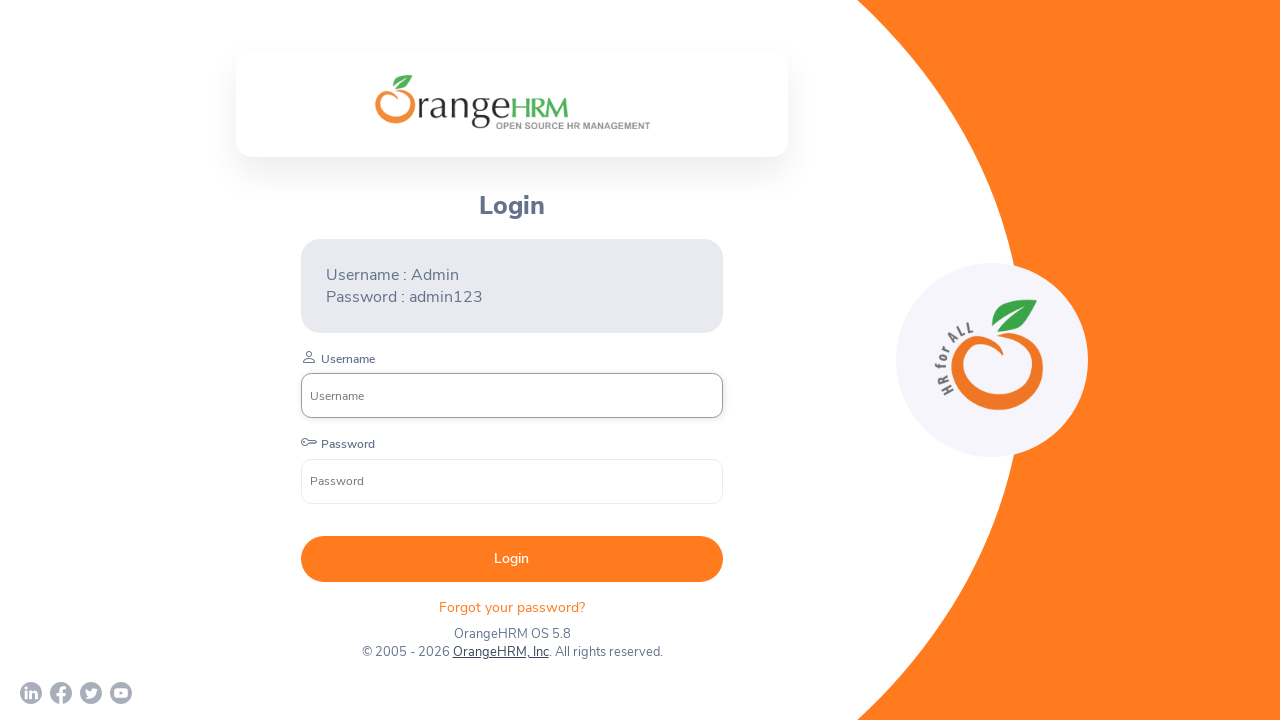

Waited for page to load with domcontentloaded state
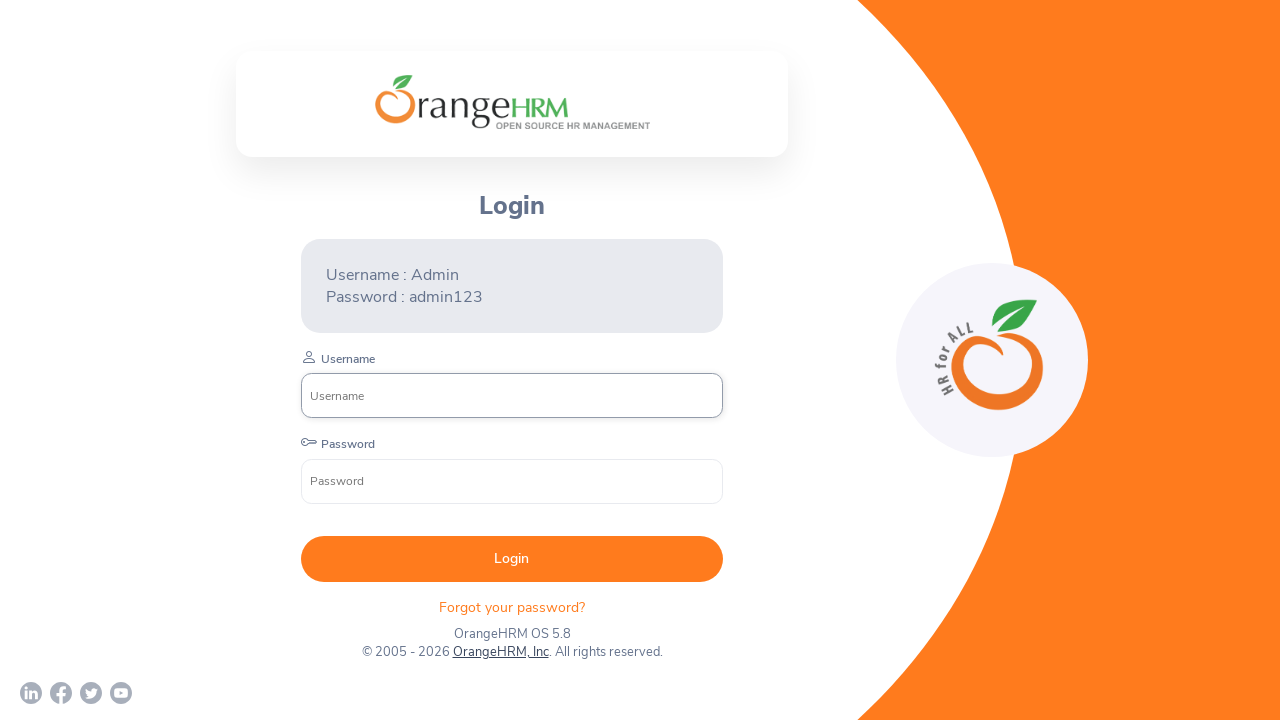

Verified URL contains 'opensource-demo' substring
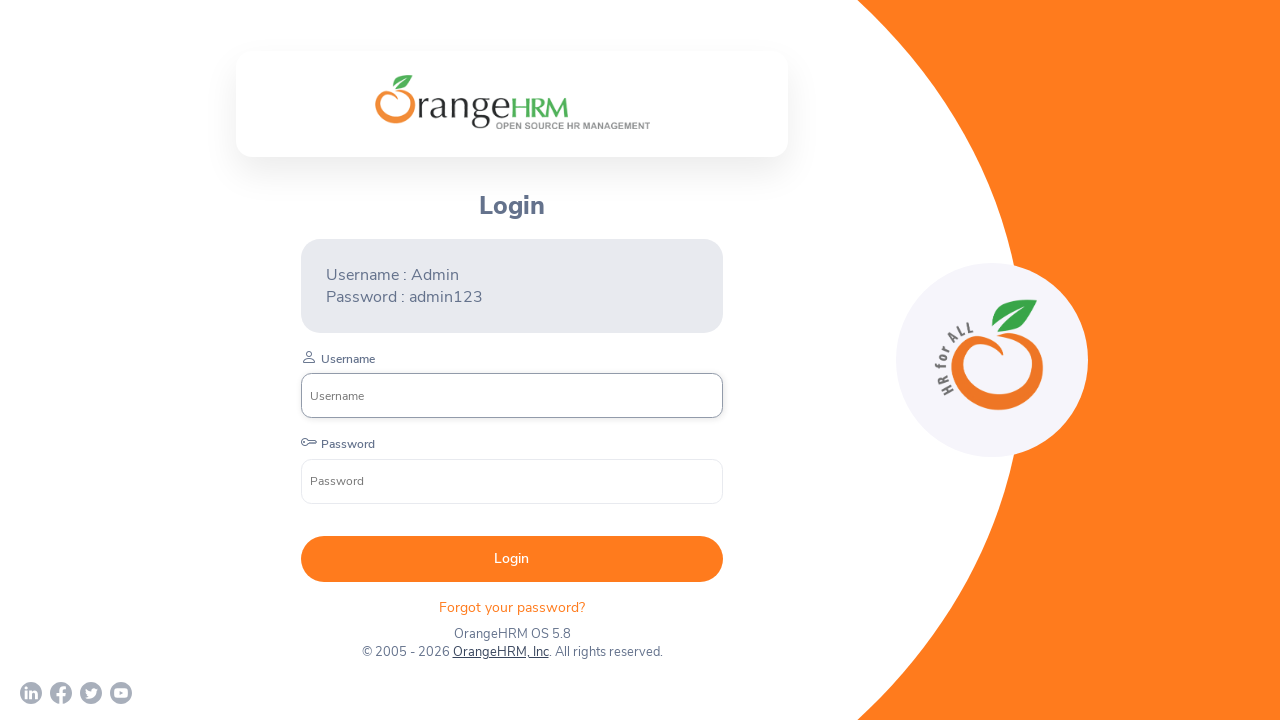

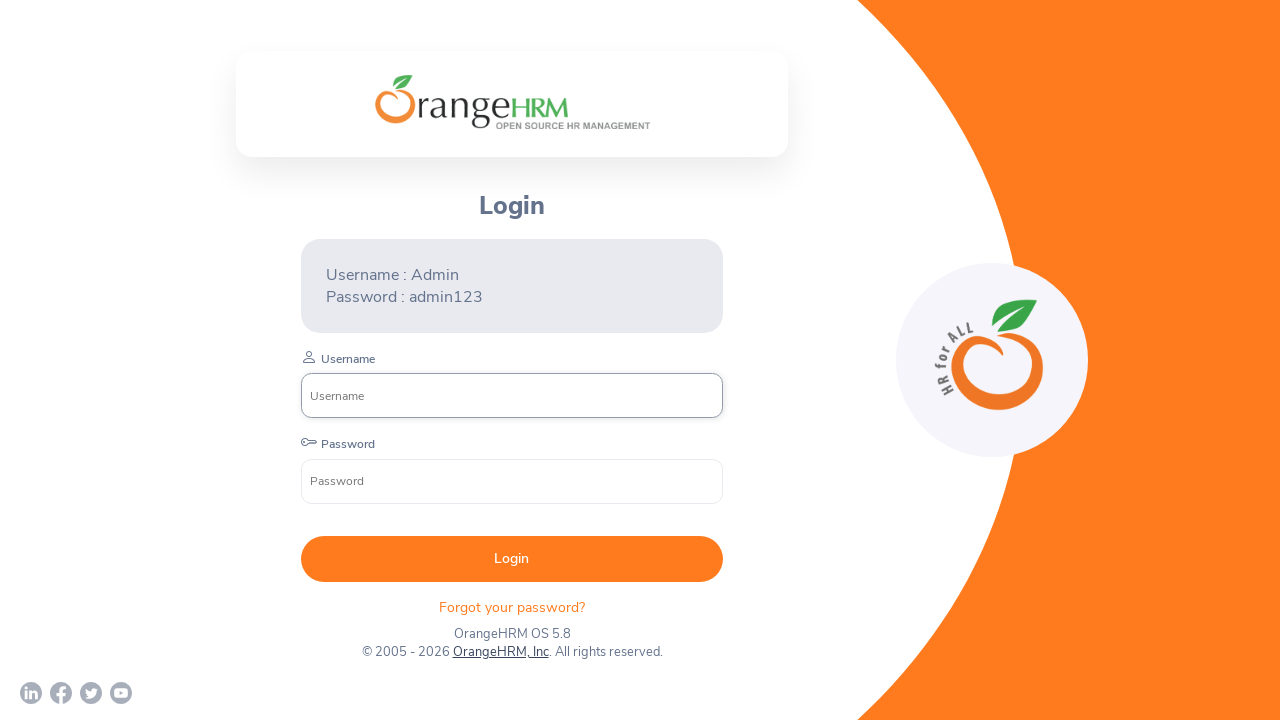